Navigates to the practice automation testing website, clicks on a menu item (likely Shop based on menu-item-40), then clicks on a home navigation link to return to the homepage.

Starting URL: http://practice.automationtesting.in/

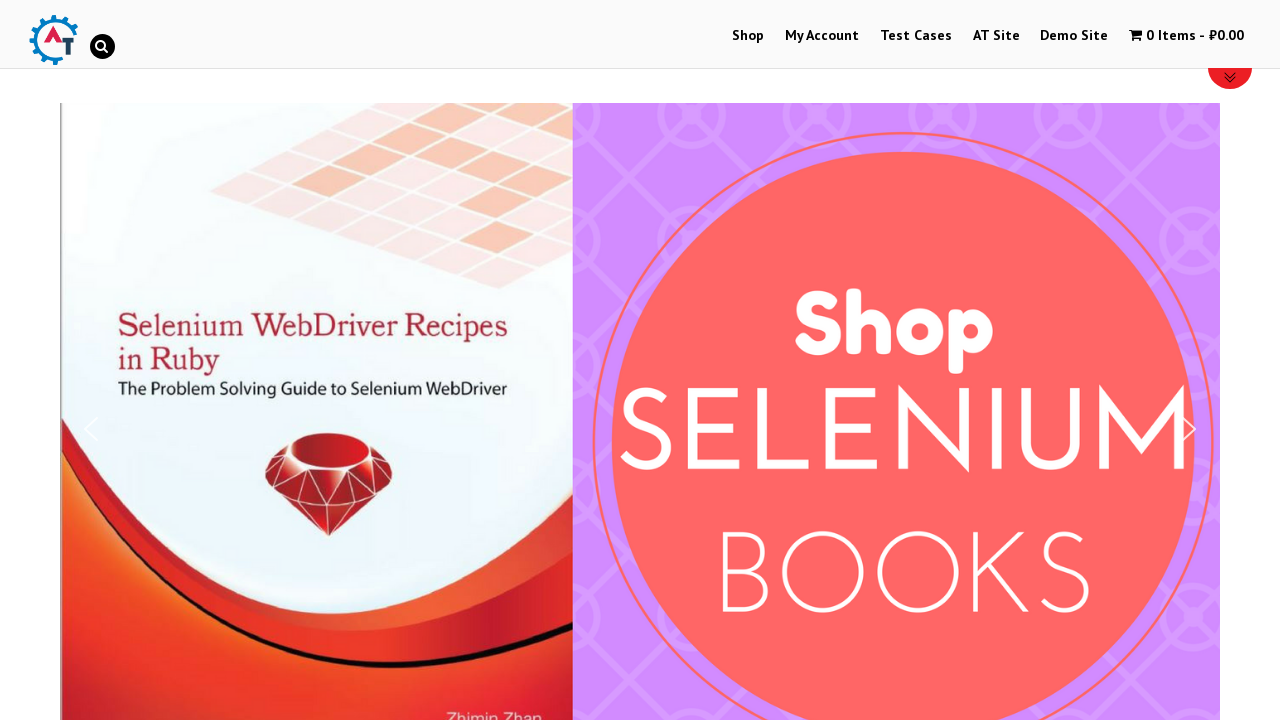

Clicked on Shop menu item (menu-item-40) at (748, 36) on xpath=//*[@id='menu-item-40']/a
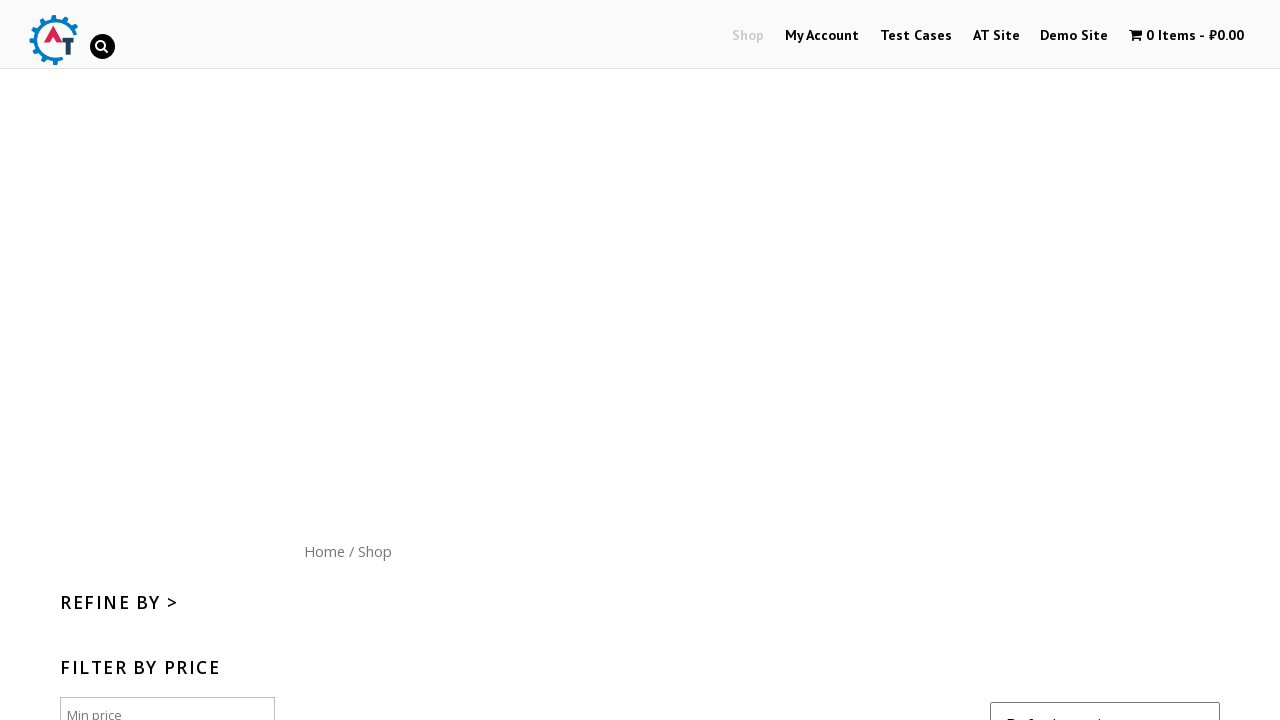

Waited for page to load (networkidle)
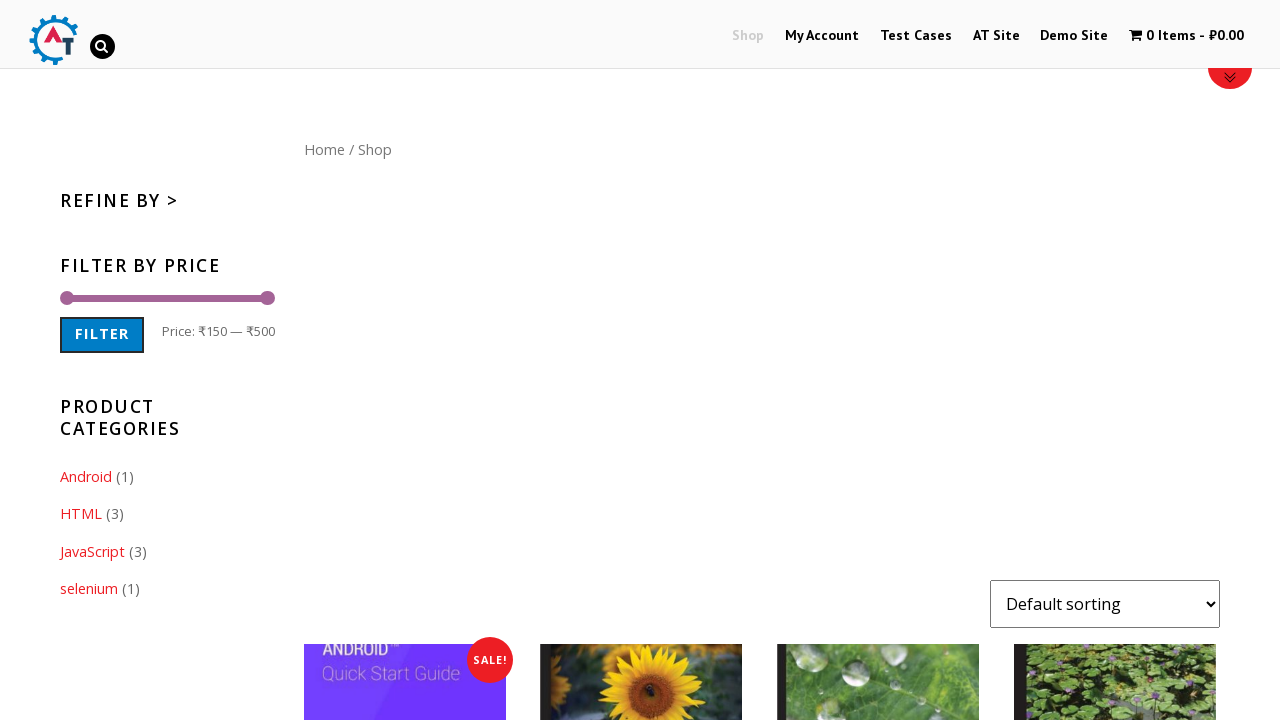

Clicked on home navigation link to return to homepage at (324, 149) on xpath=//*[@id='content']/nav/a
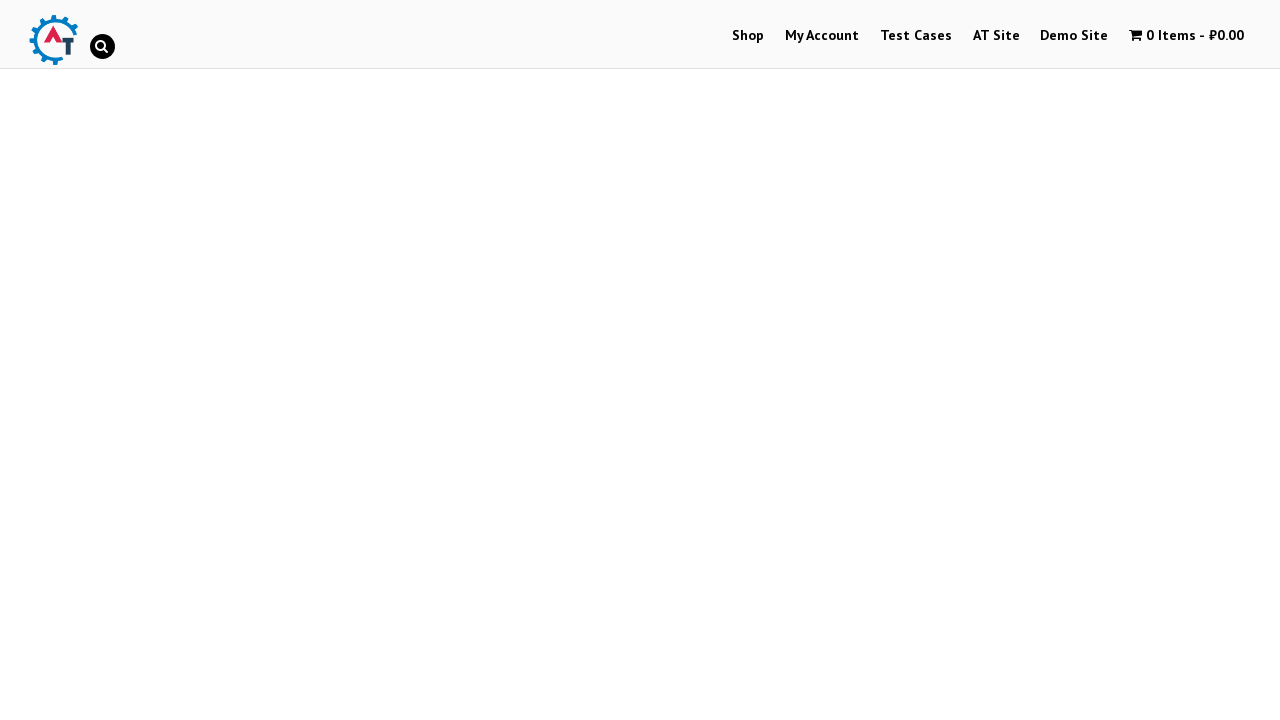

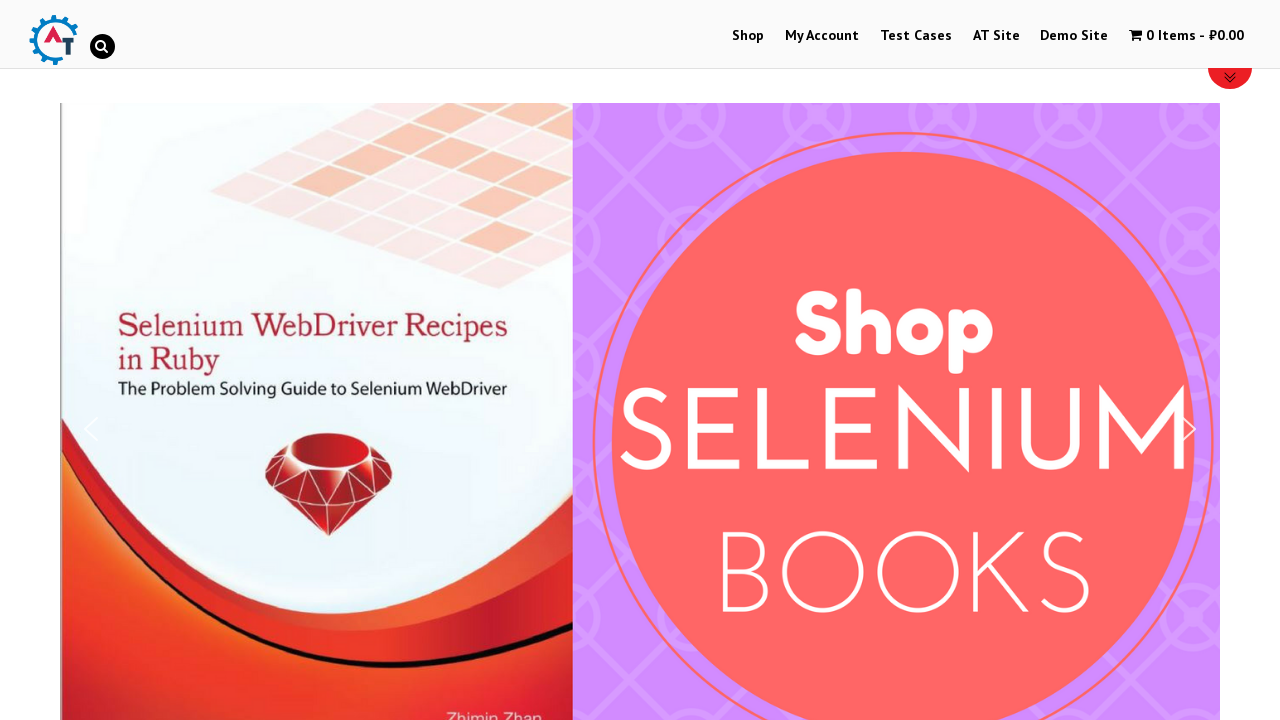